Tests the homepage title verification of OrangeHRM demo site

Starting URL: https://opensource-demo.orangehrmlive.com

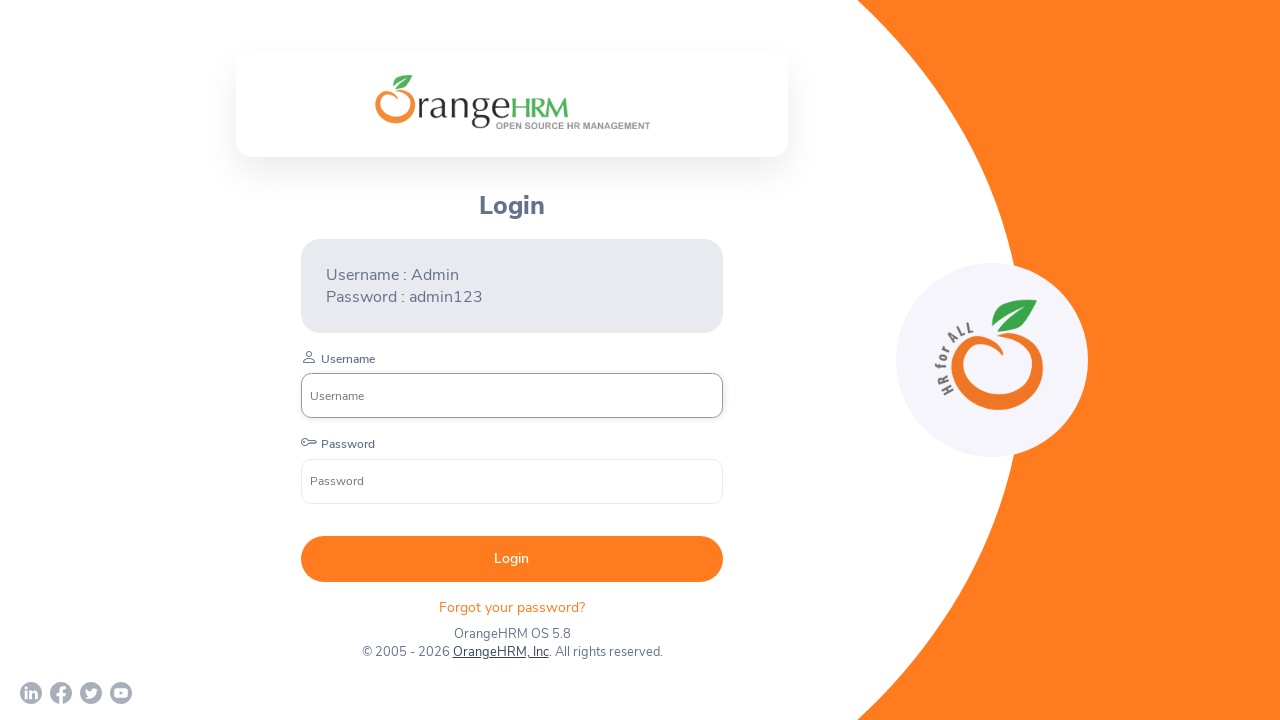

Verified homepage title is 'OrangeHRM'
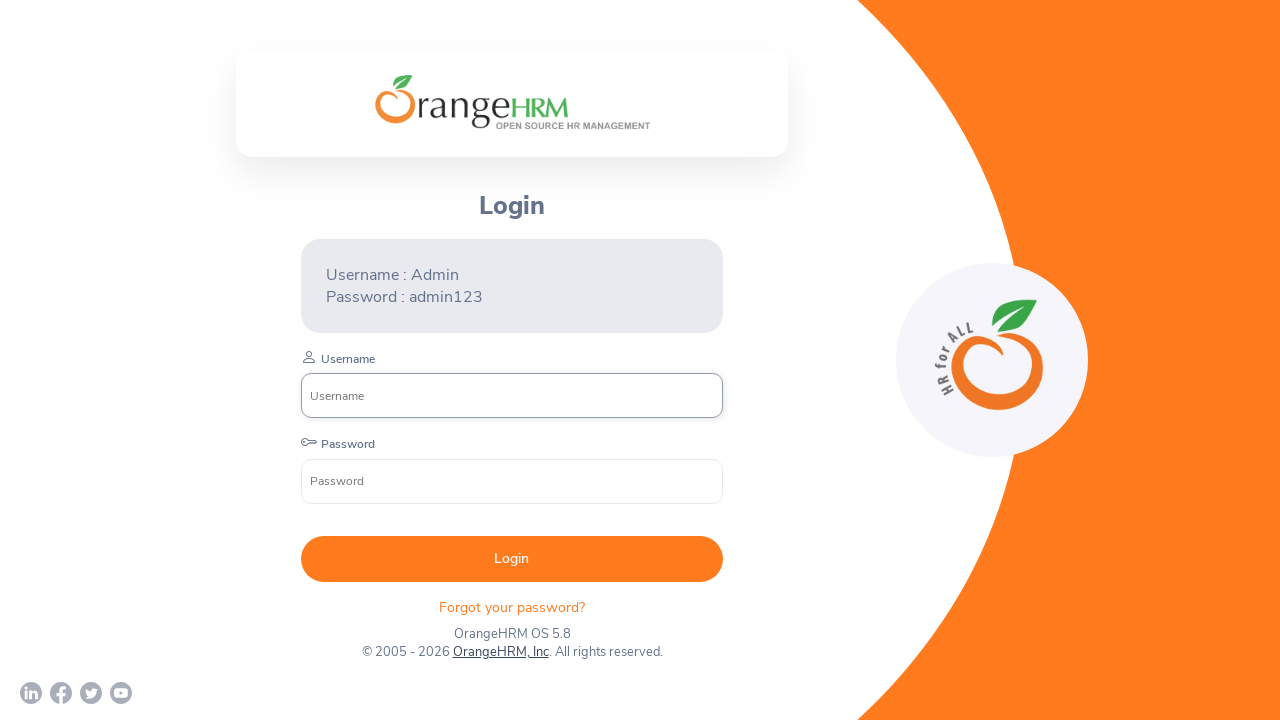

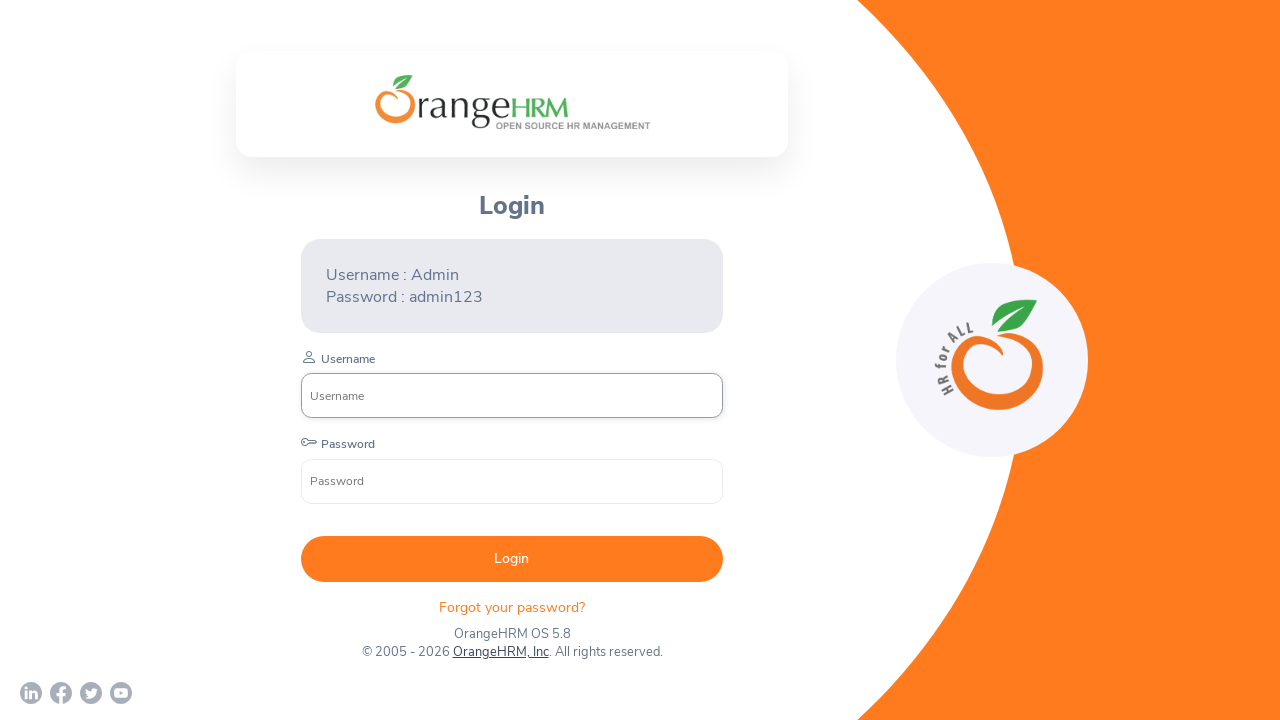